Simple test that always passes - placeholder test with no actual functionality

Starting URL: https://www.nopcommerce.com/

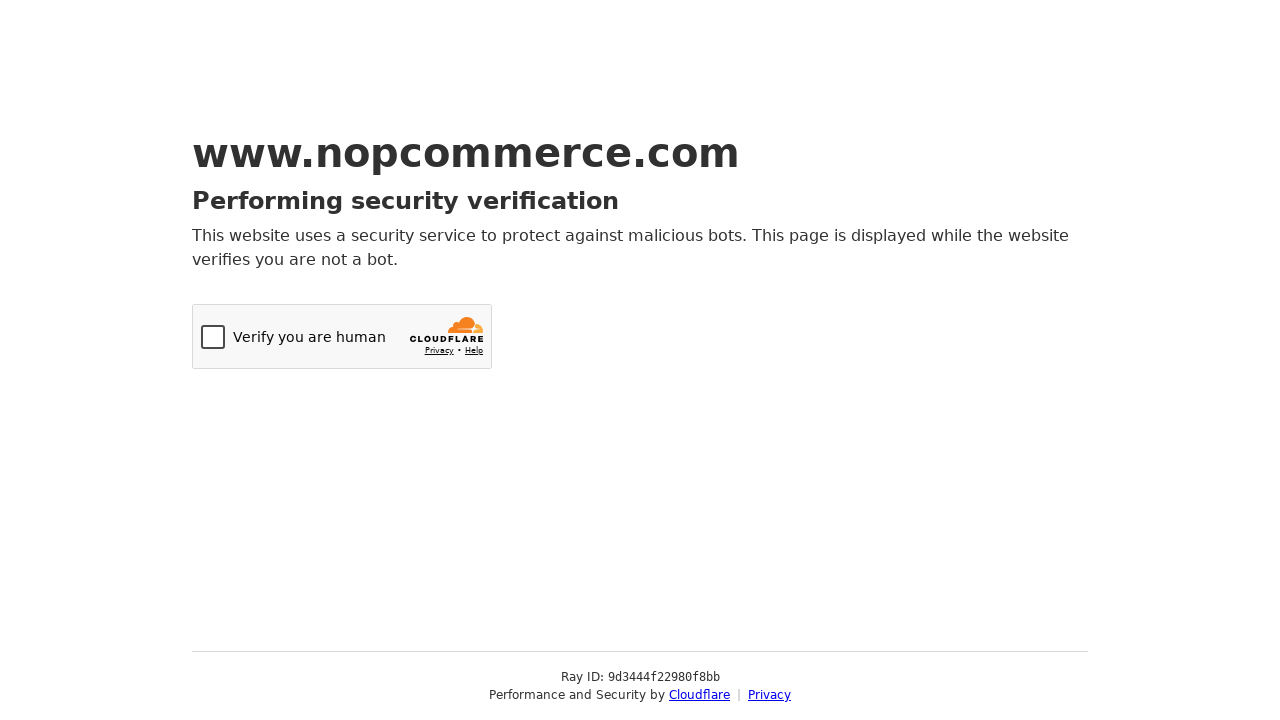

Placeholder assertion passed - nopCommerce login test completed
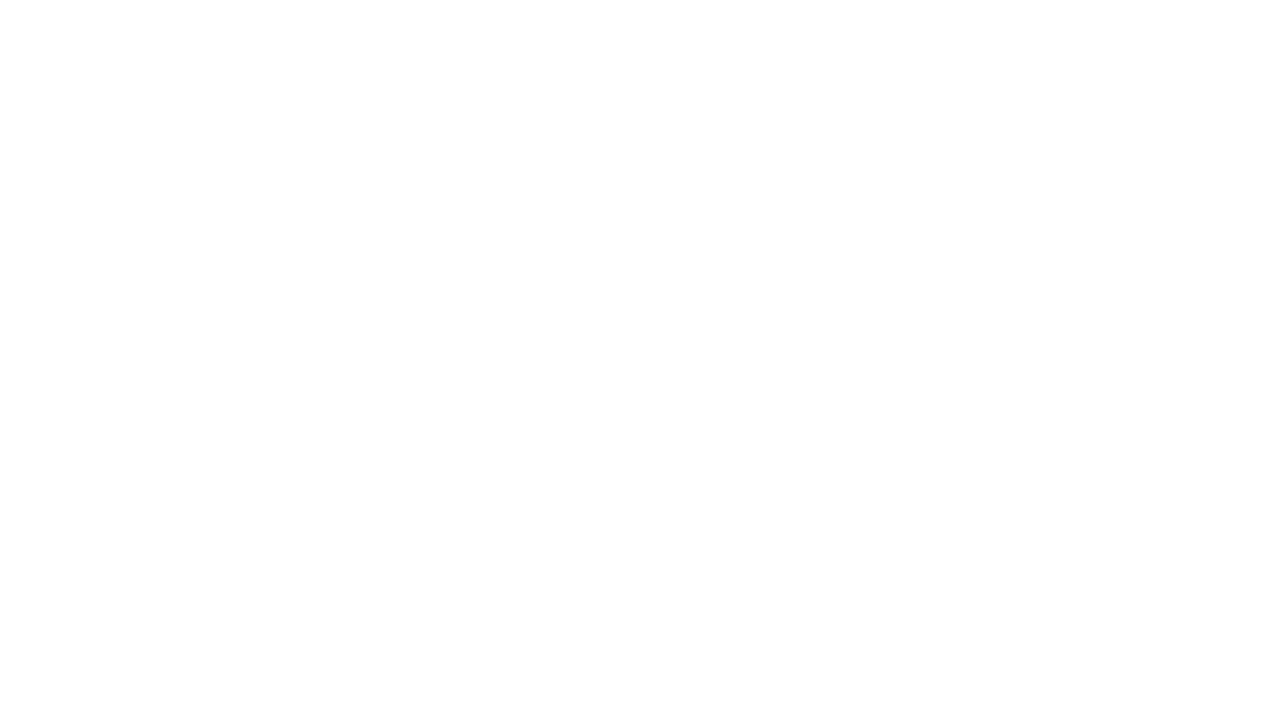

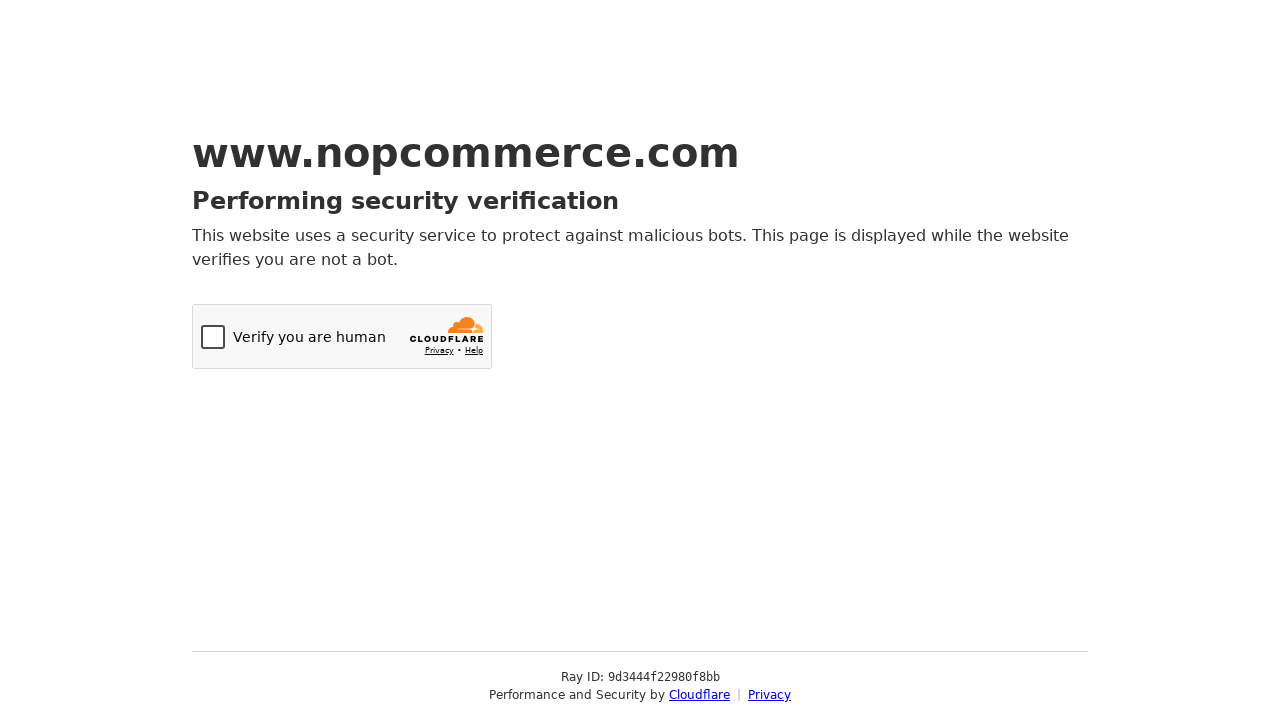